Navigates to Gmail homepage and retrieves the page title

Starting URL: https://gmail.com

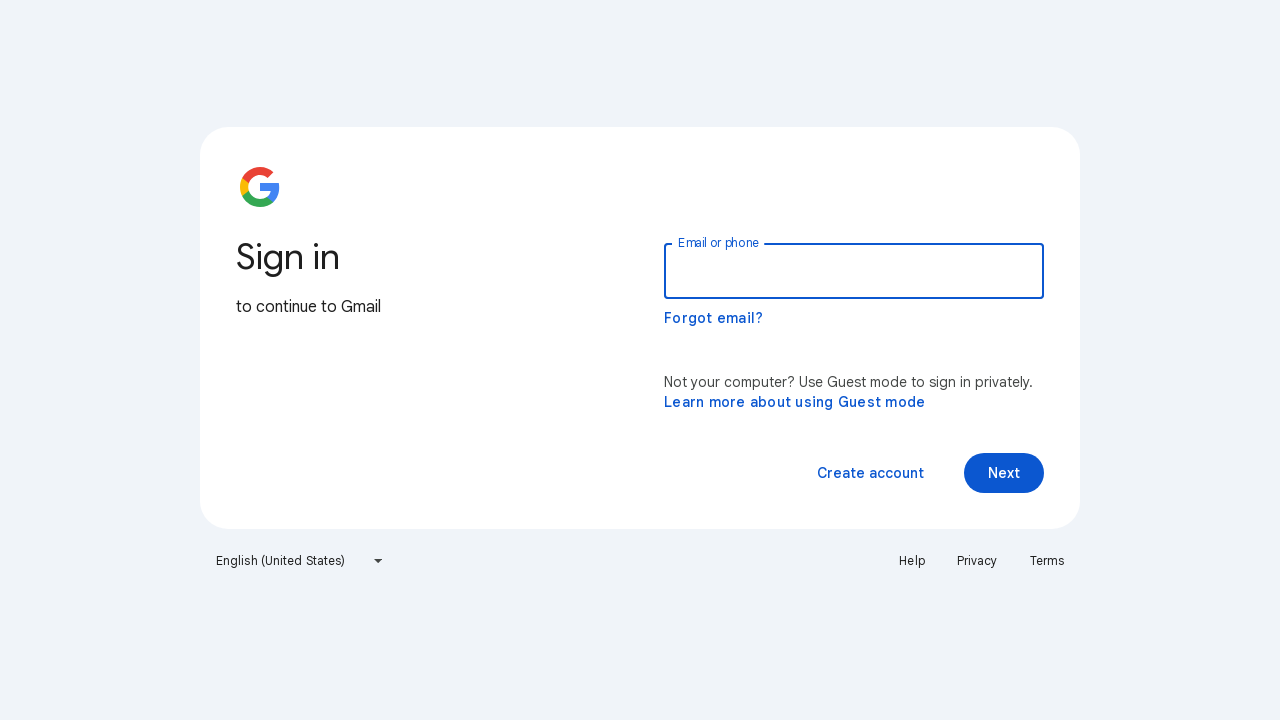

Navigated to Gmail homepage
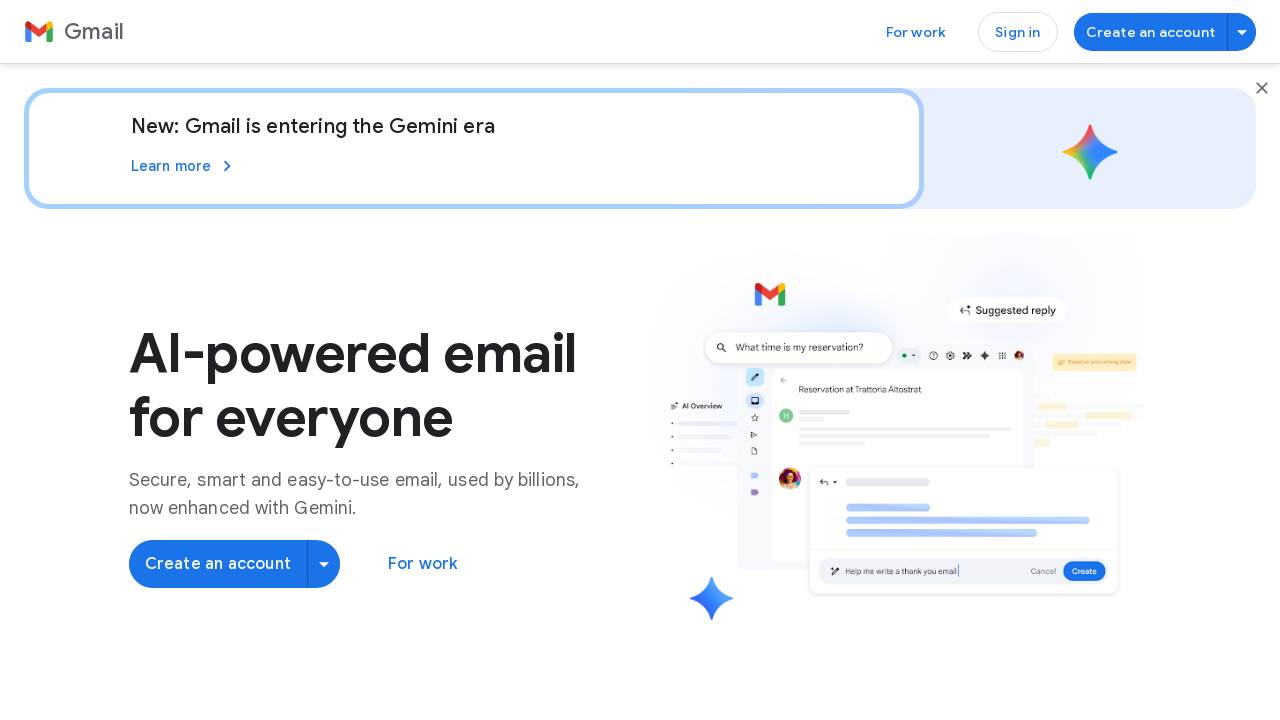

Retrieved page title: Gmail: Secure, AI-Powered Email for Everyone | Google Workspace
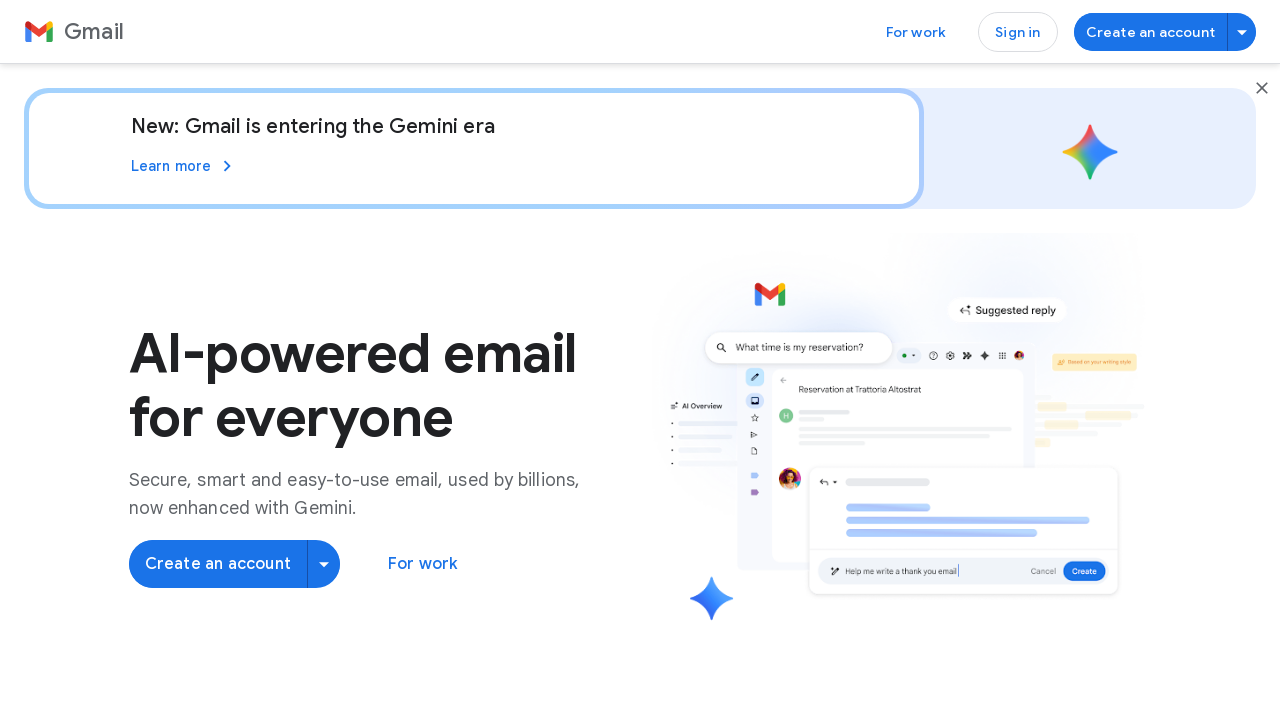

Printed page title to console
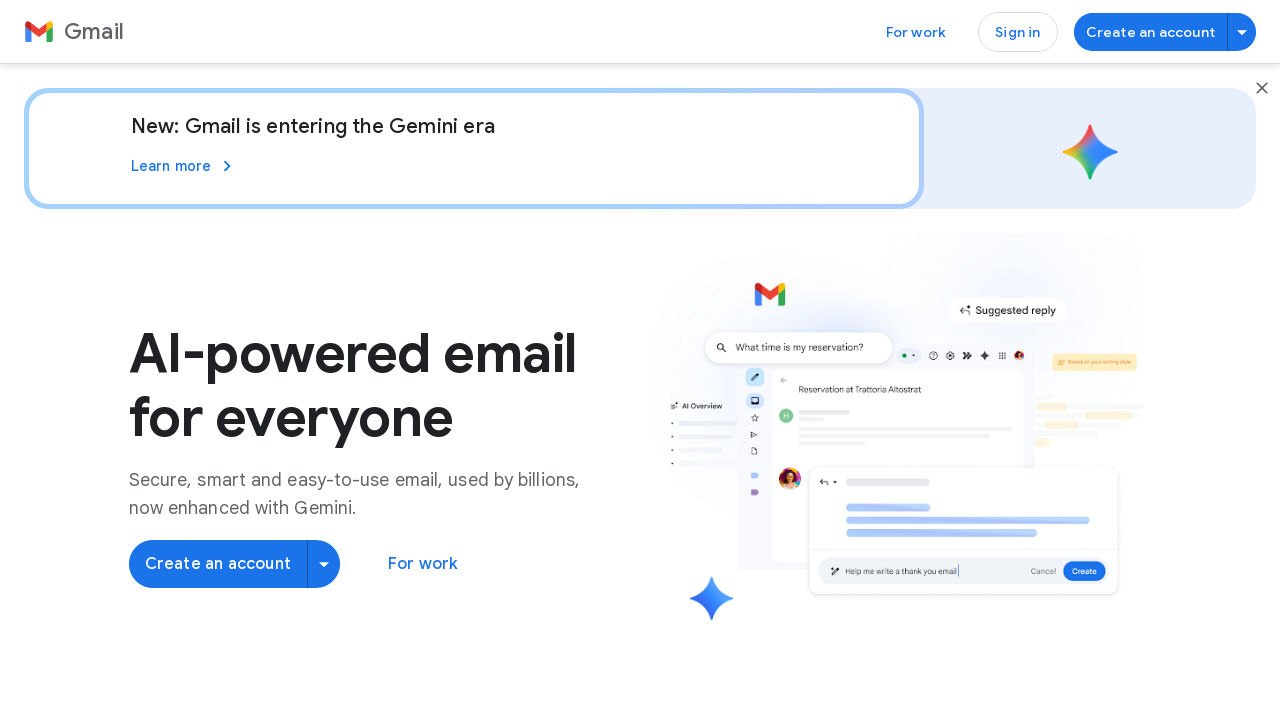

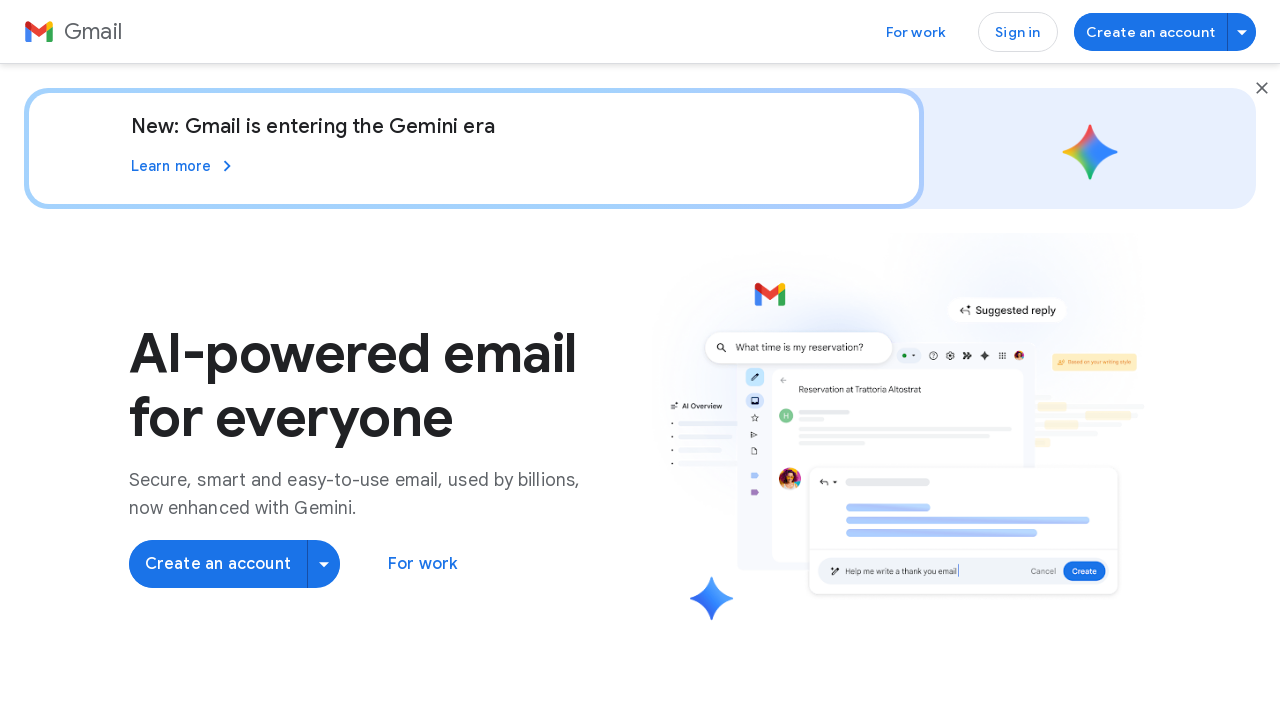